Tests handling a JavaScript alert by clicking a link that triggers an alert, retrieving the alert text, and accepting the alert

Starting URL: https://www.selenium.dev/documentation/webdriver/js_alerts_prompts_and_confirmations/

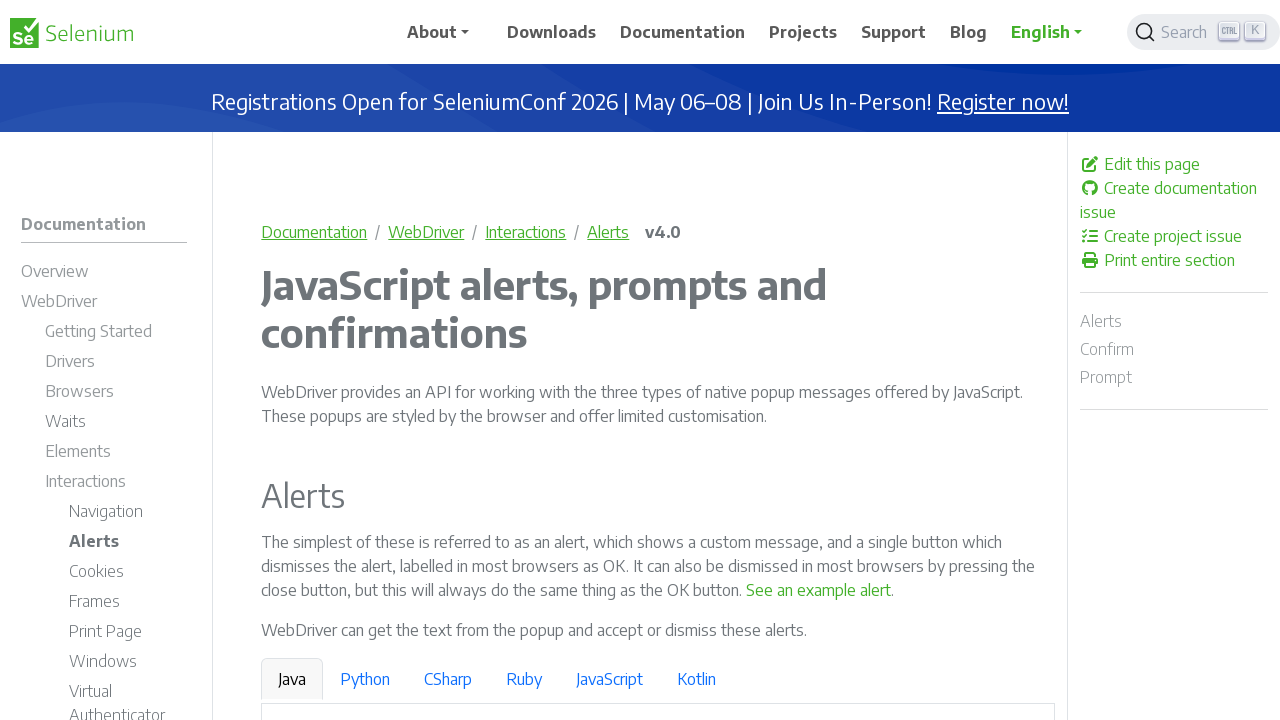

Clicked 'See an example alert' link to trigger JavaScript alert at (819, 590) on text=See an example alert
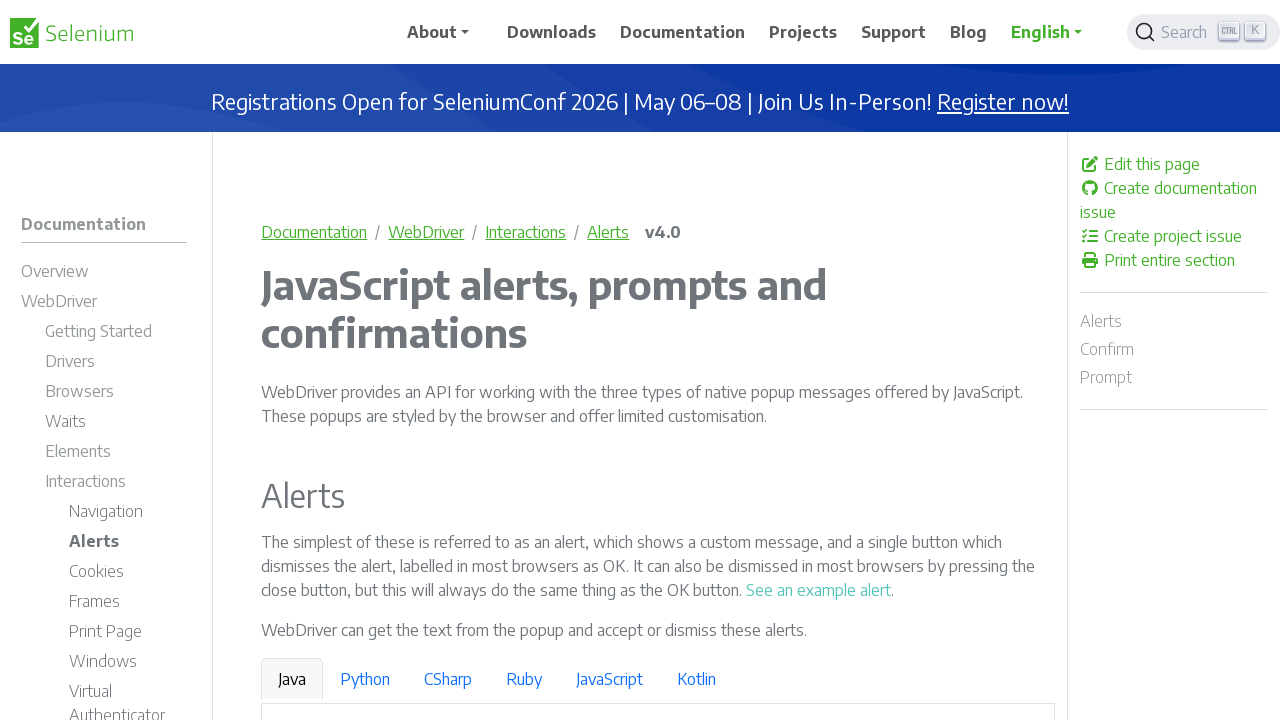

Registered dialog event handler to accept alerts
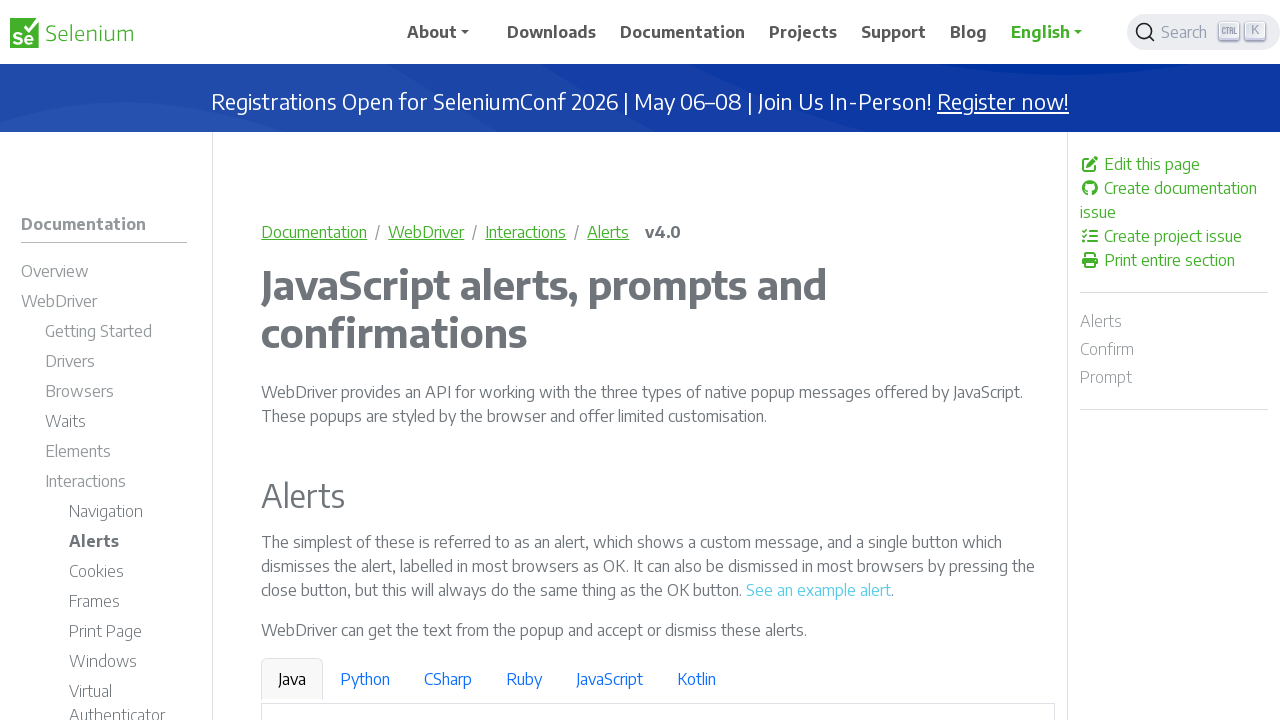

Clicked 'See an example alert' link again to trigger and handle alert at (819, 590) on text=See an example alert
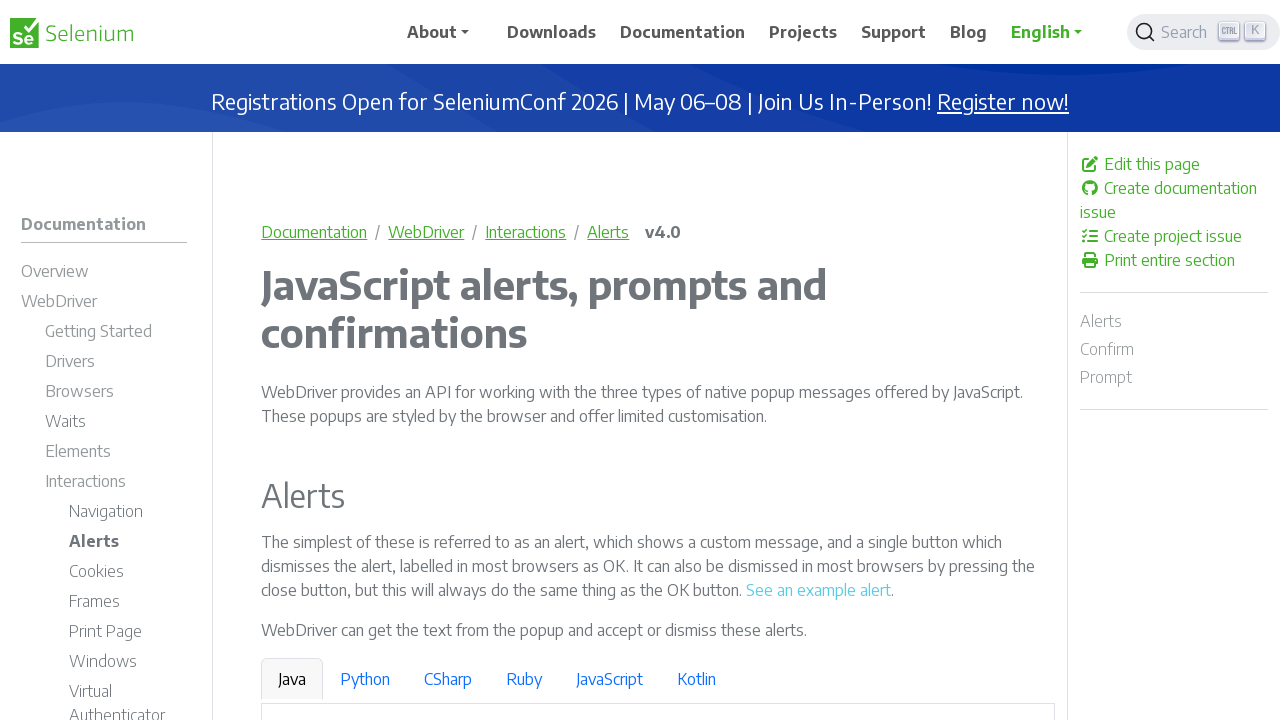

Waited 500ms for dialog handling to complete
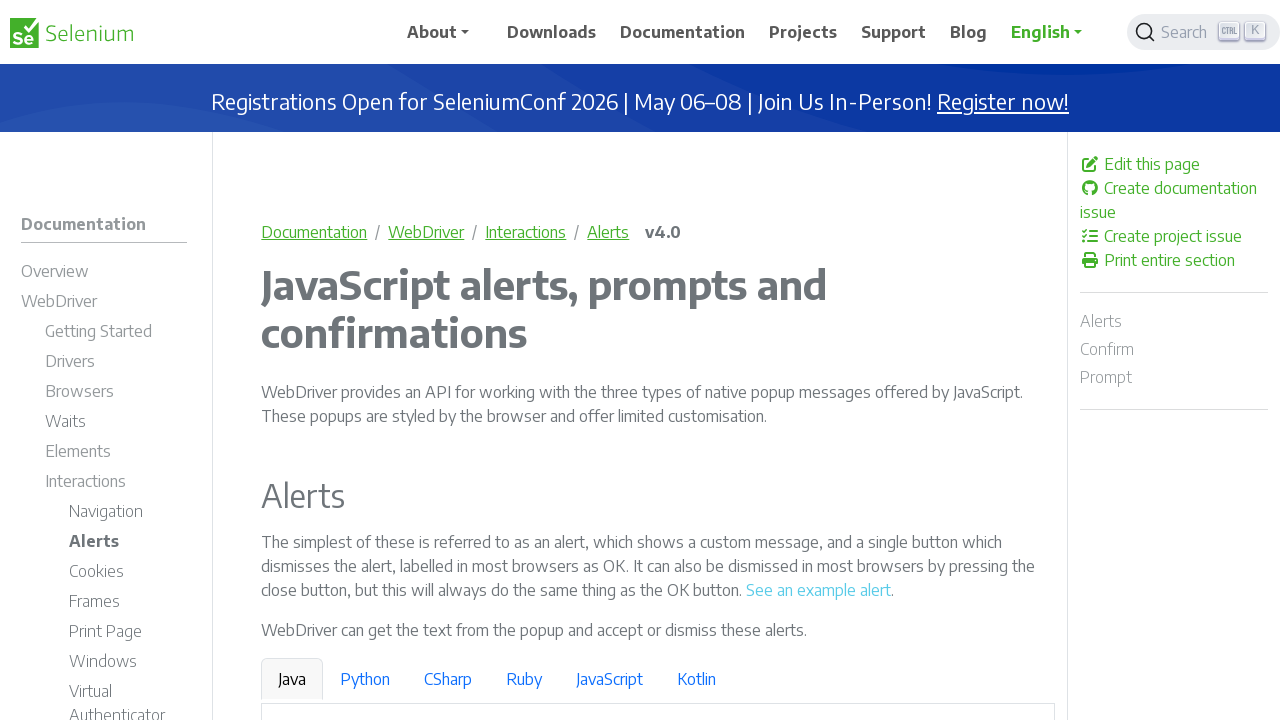

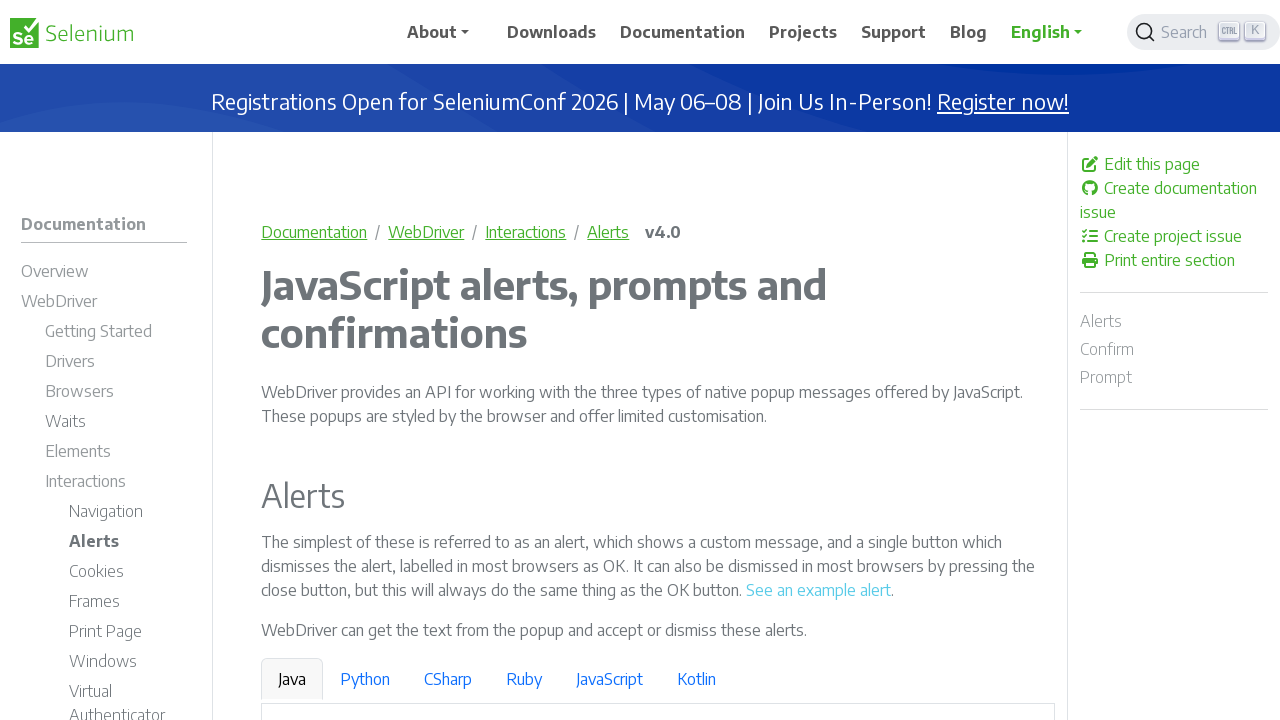